Tests clearing the complete state of all items by checking and unchecking the toggle all

Starting URL: https://demo.playwright.dev/todomvc

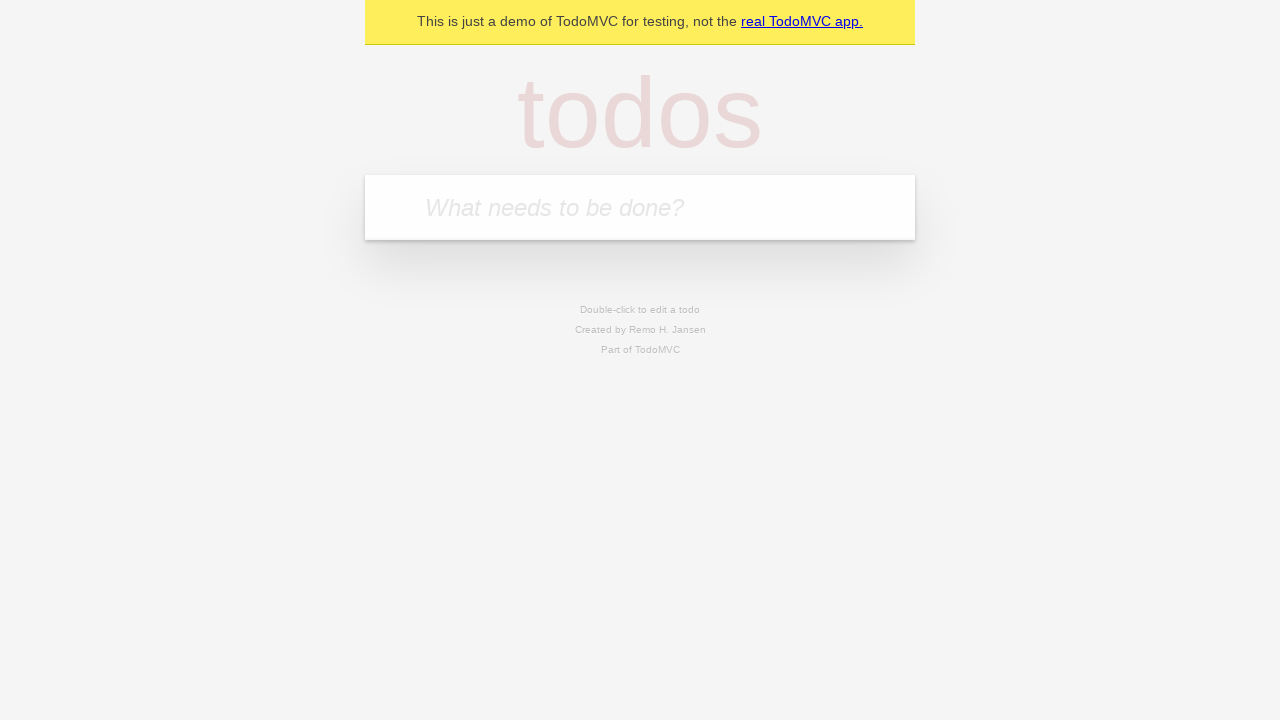

Filled todo input field with 'buy some cheese' on internal:attr=[placeholder="What needs to be done?"i]
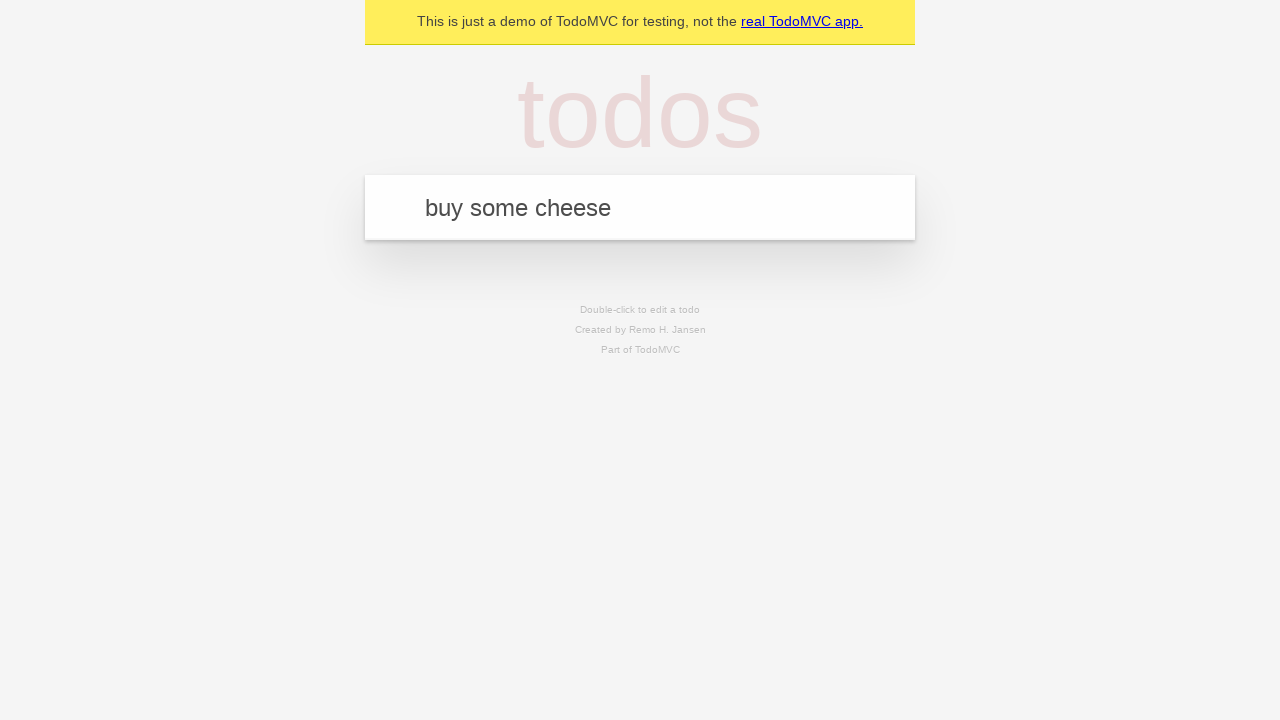

Pressed Enter to create todo 'buy some cheese' on internal:attr=[placeholder="What needs to be done?"i]
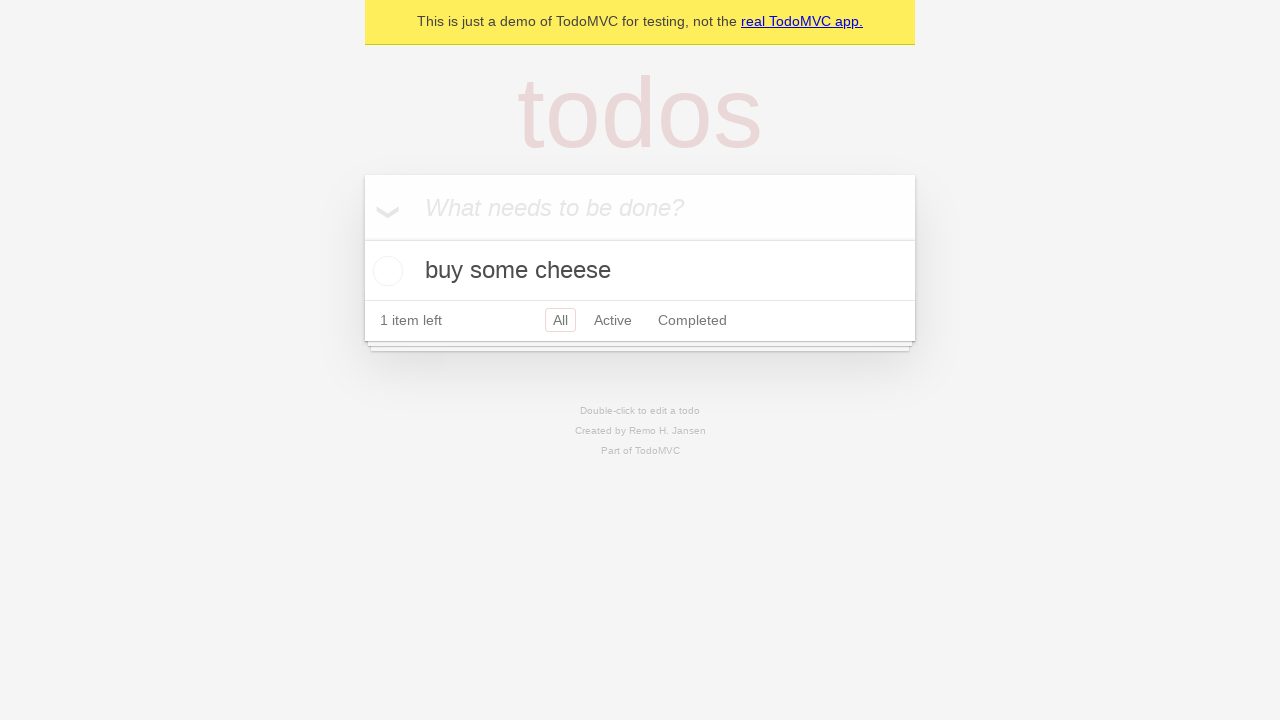

Filled todo input field with 'feed the cat' on internal:attr=[placeholder="What needs to be done?"i]
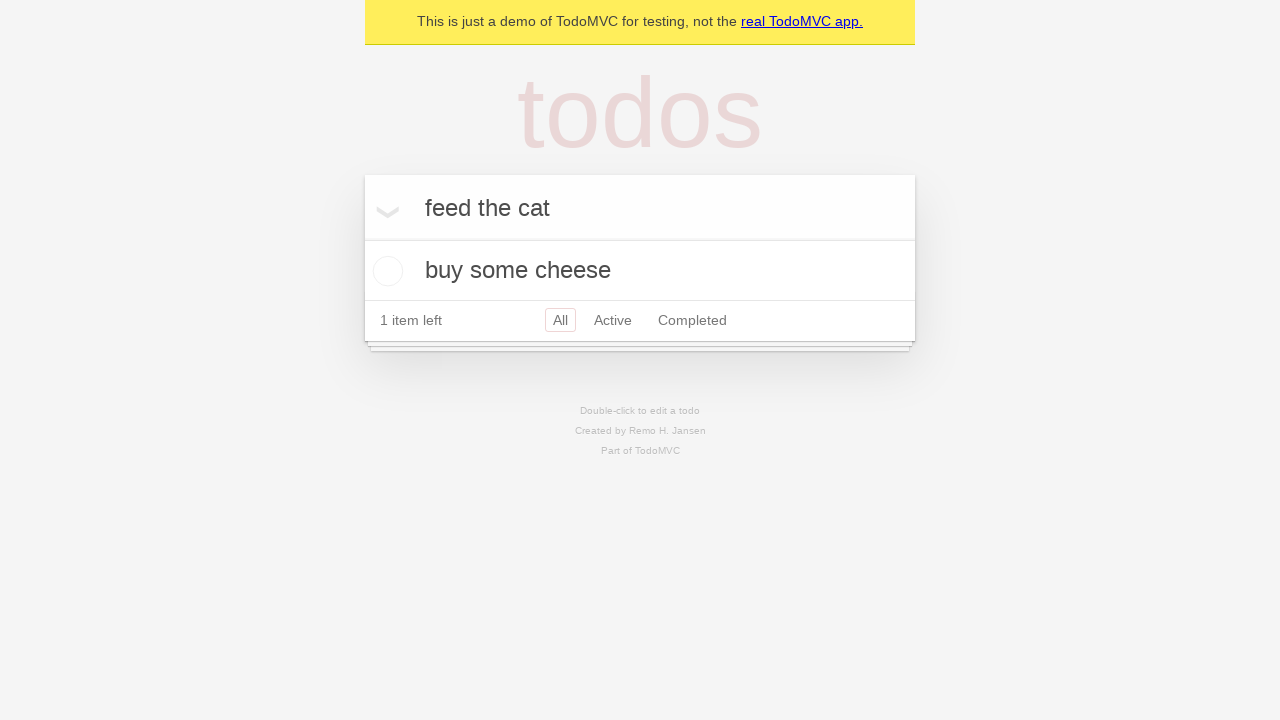

Pressed Enter to create todo 'feed the cat' on internal:attr=[placeholder="What needs to be done?"i]
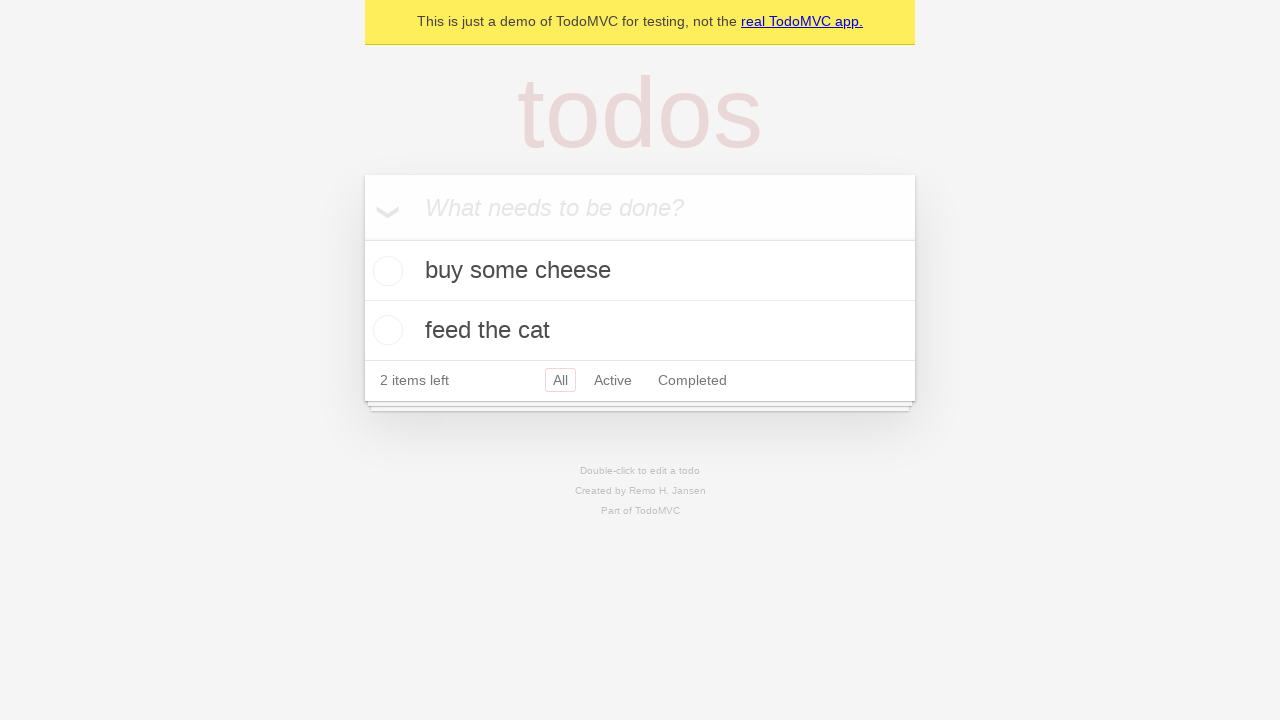

Filled todo input field with 'book a doctors appointment' on internal:attr=[placeholder="What needs to be done?"i]
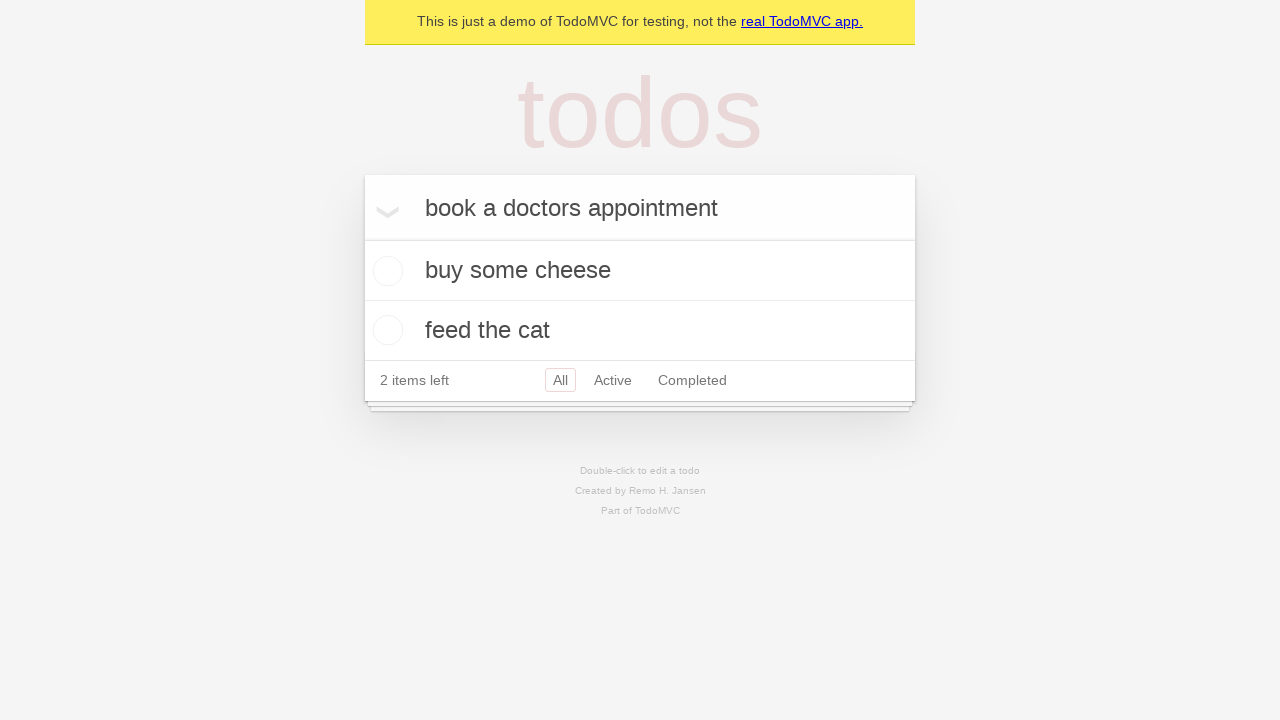

Pressed Enter to create todo 'book a doctors appointment' on internal:attr=[placeholder="What needs to be done?"i]
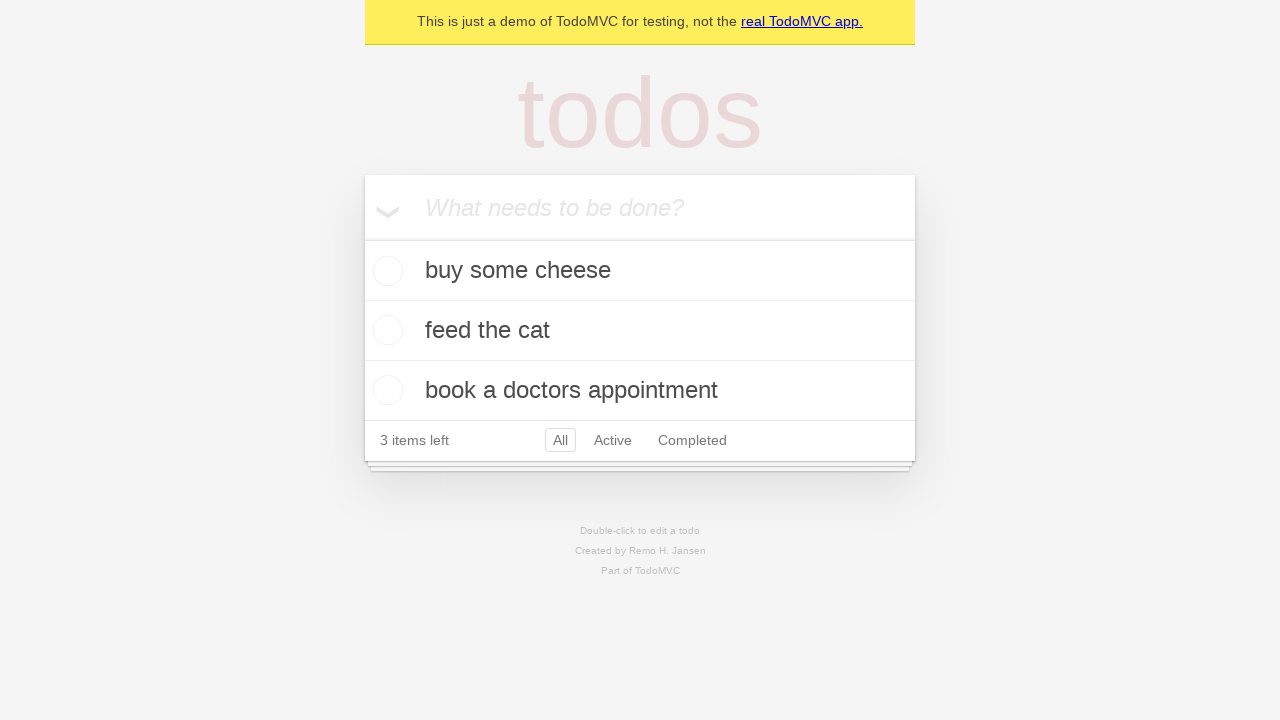

All 3 todo items have been created and are visible
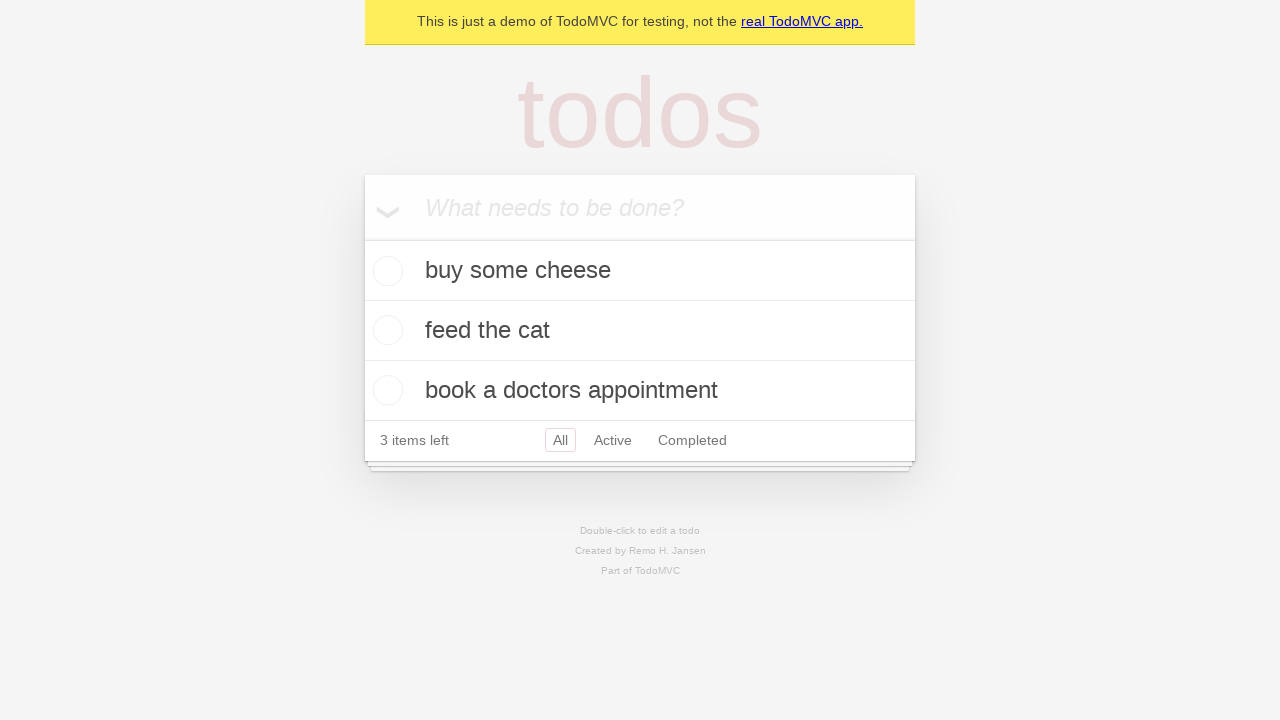

Checked the toggle all checkbox to mark all items as complete at (362, 238) on internal:label="Mark all as complete"i
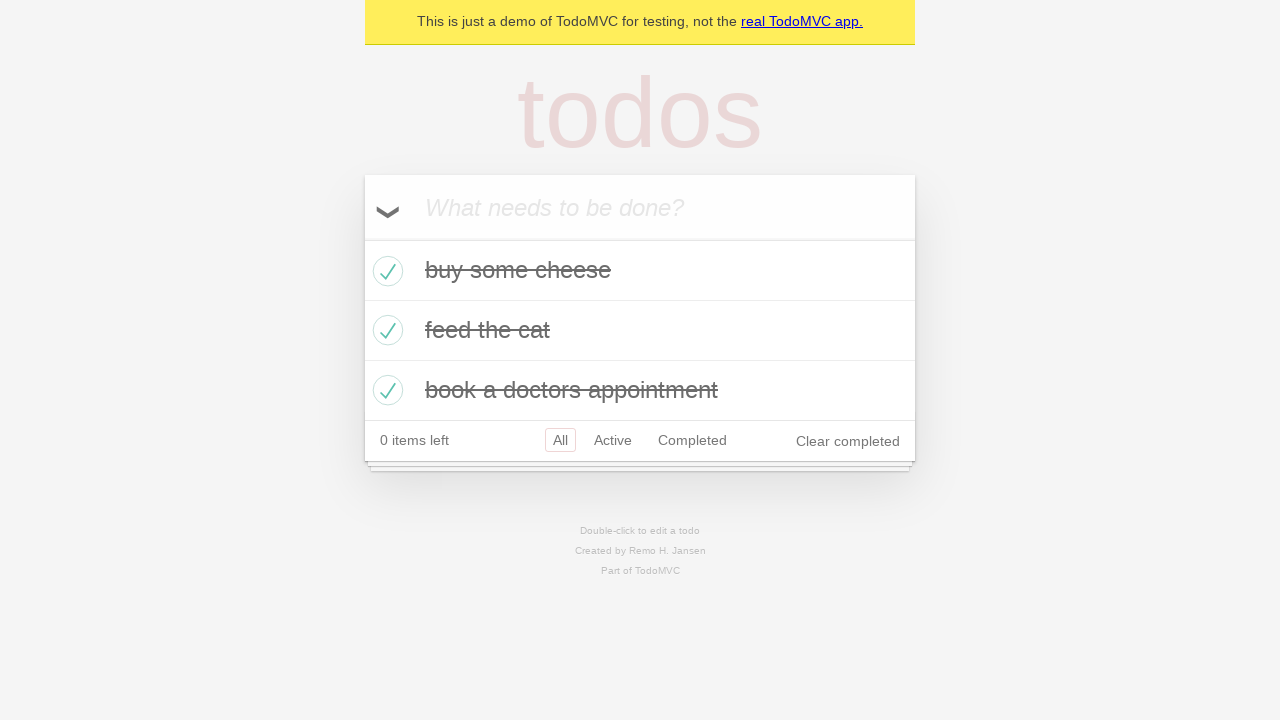

Unchecked the toggle all checkbox to clear complete state of all items at (362, 238) on internal:label="Mark all as complete"i
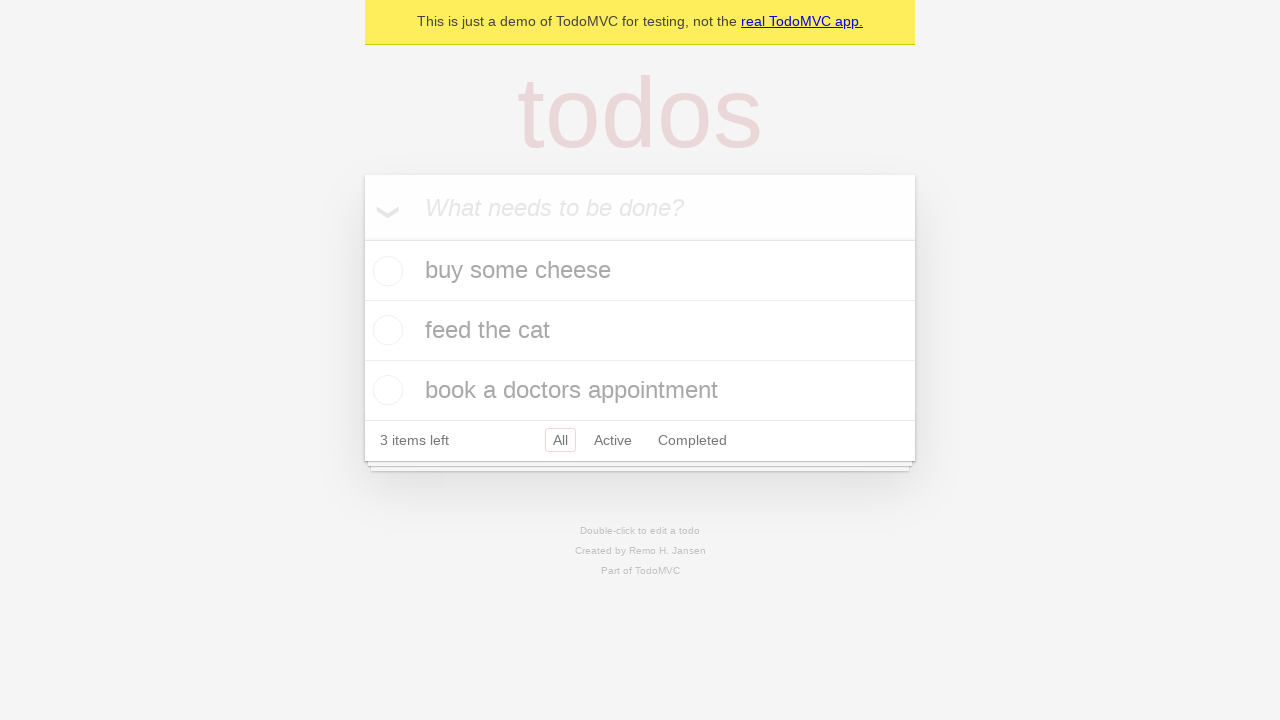

Waited for UI to reflect unchecked state
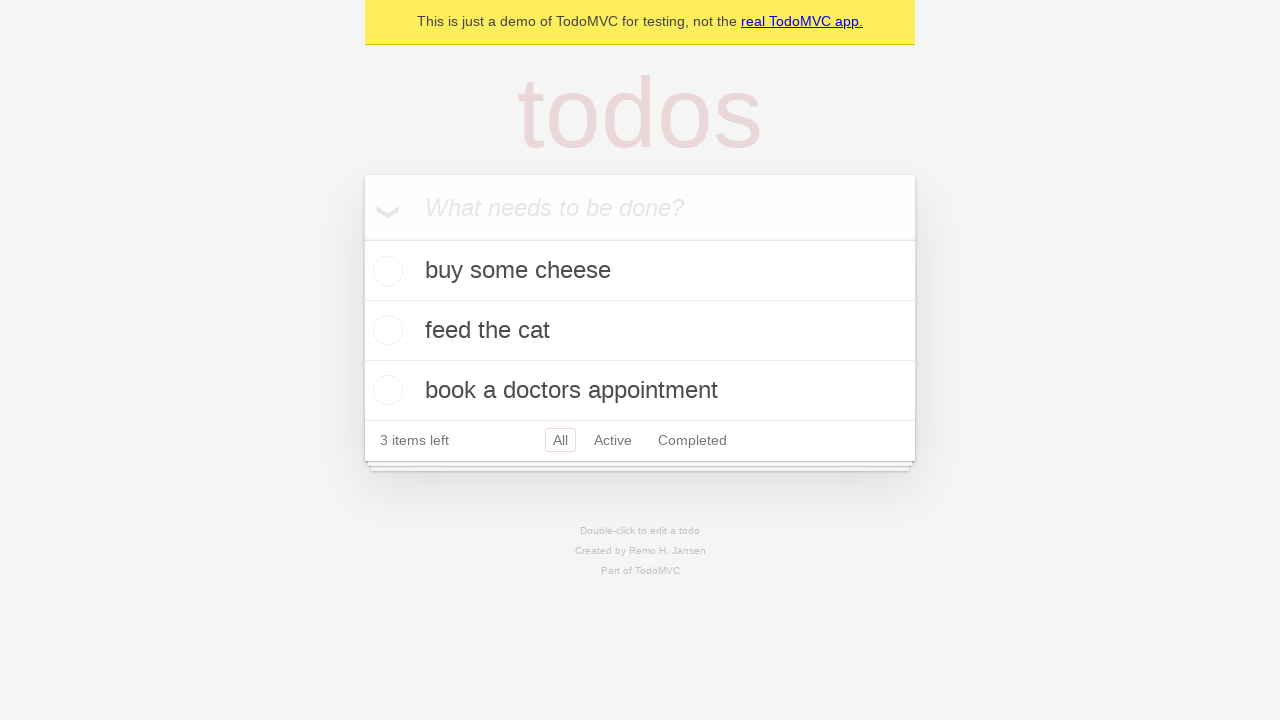

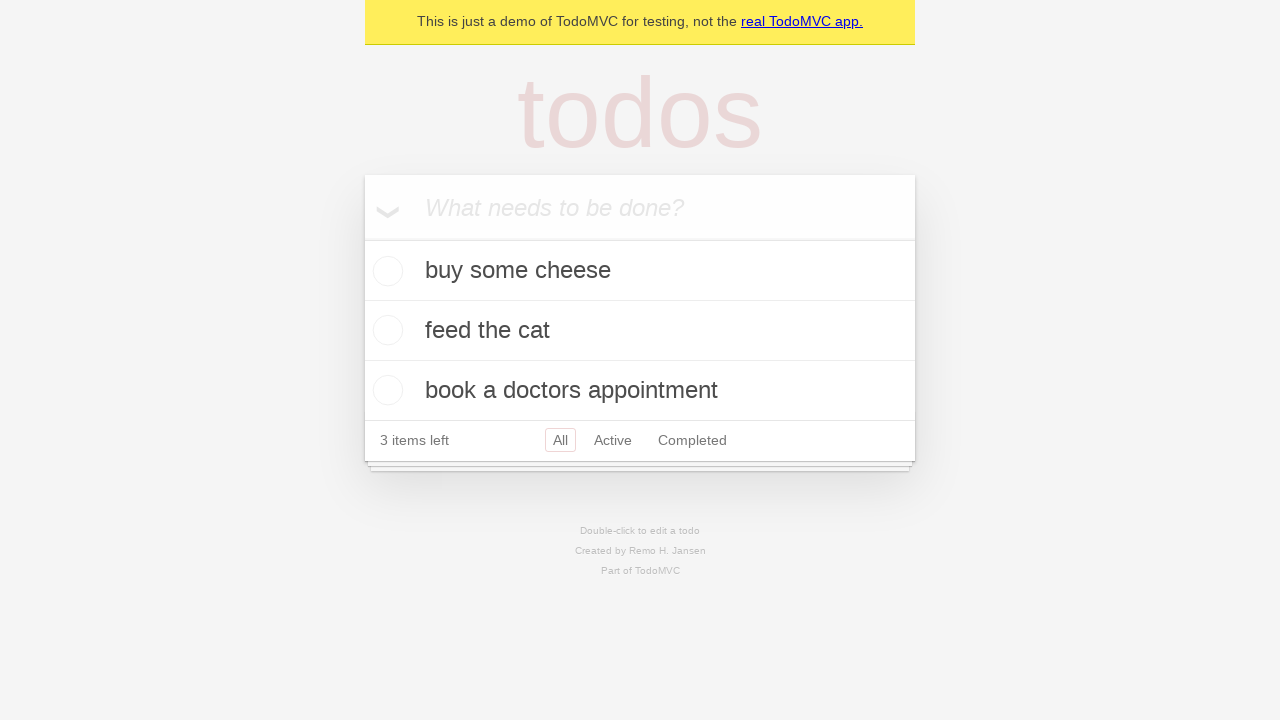